Navigates to an automation practice page and checks for broken links by verifying HTTP response codes

Starting URL: https://www.rahulshettyacademy.com/AutomationPractice/

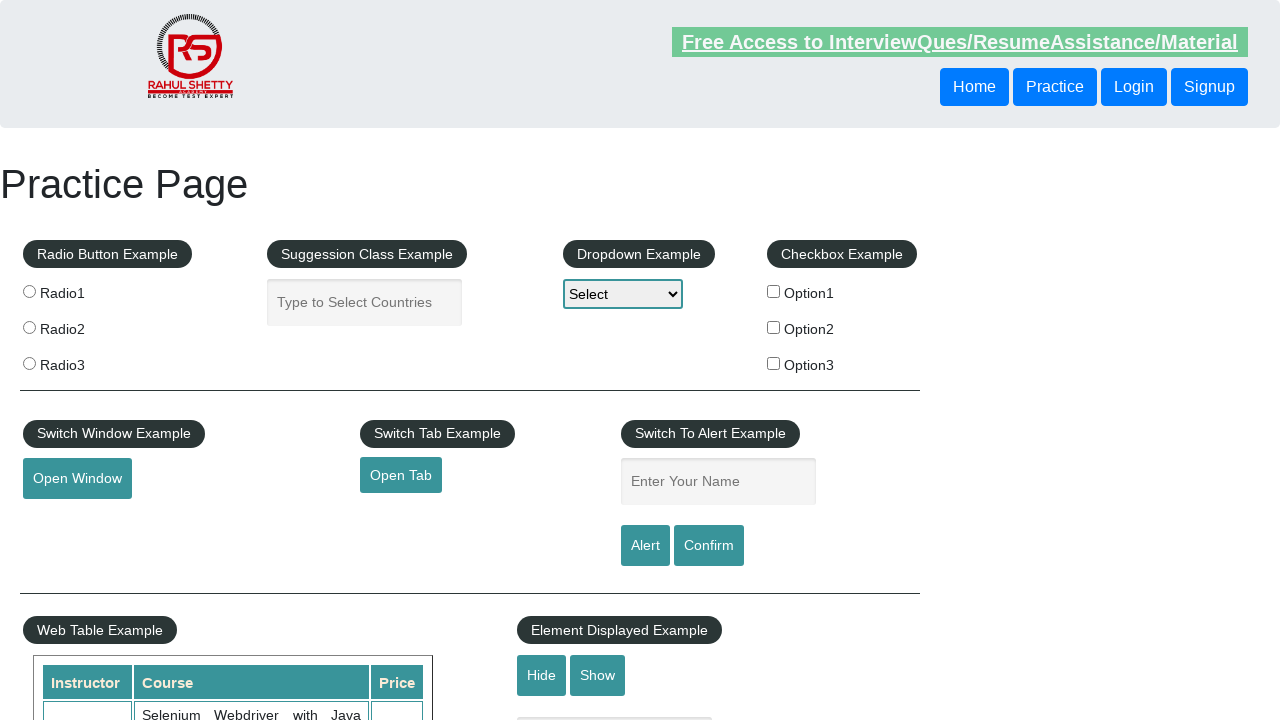

Located broken link element on automation practice page
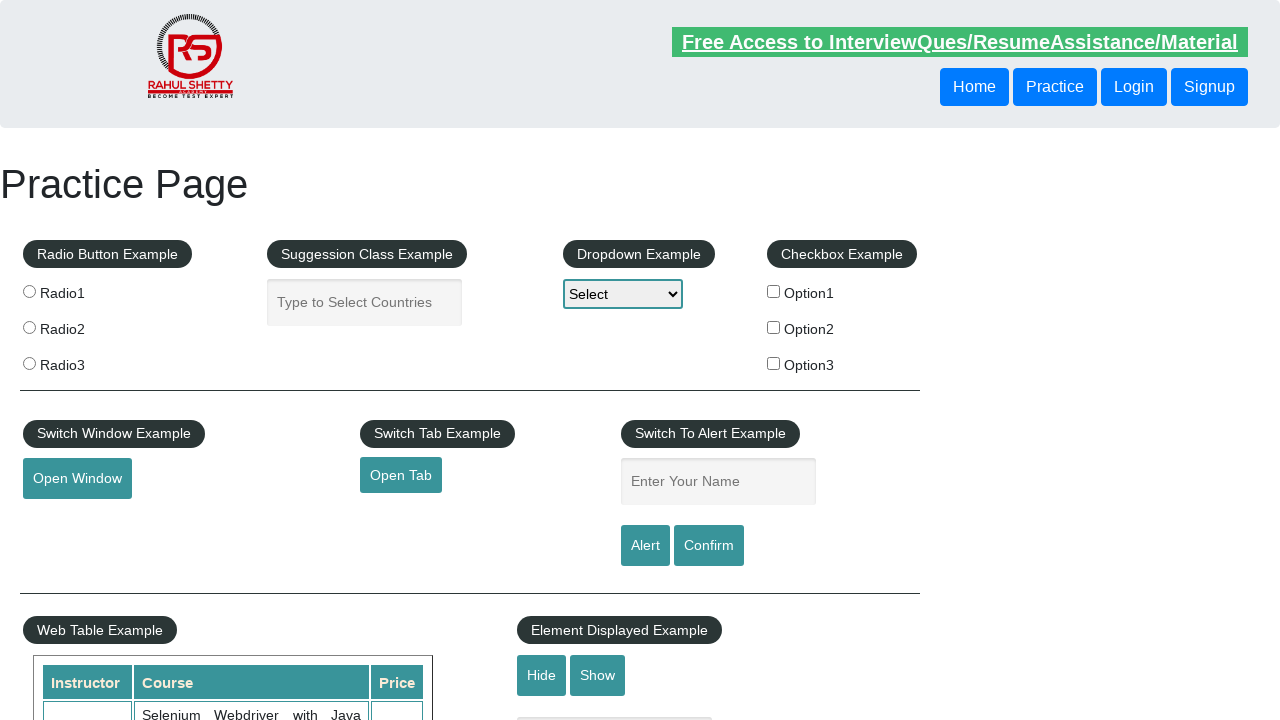

Waited for broken link element to be visible
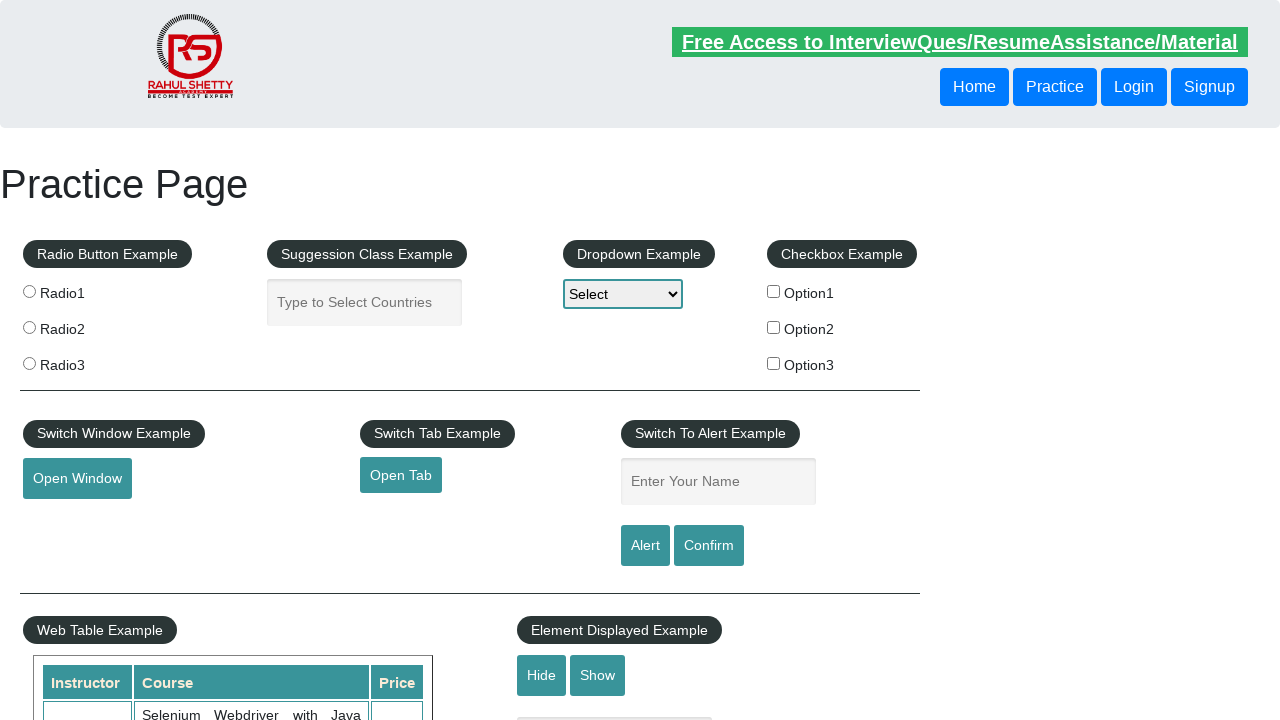

Retrieved href attribute from broken link element
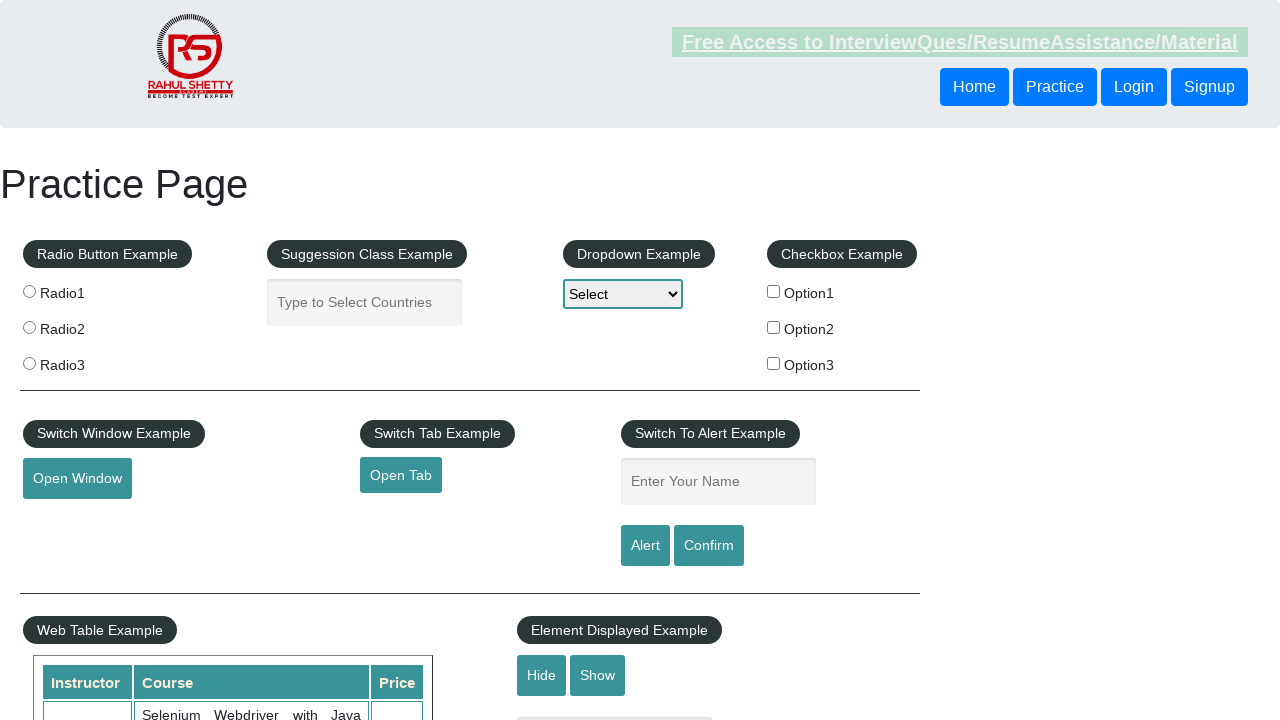

Verified broken link href attribute exists and is not None
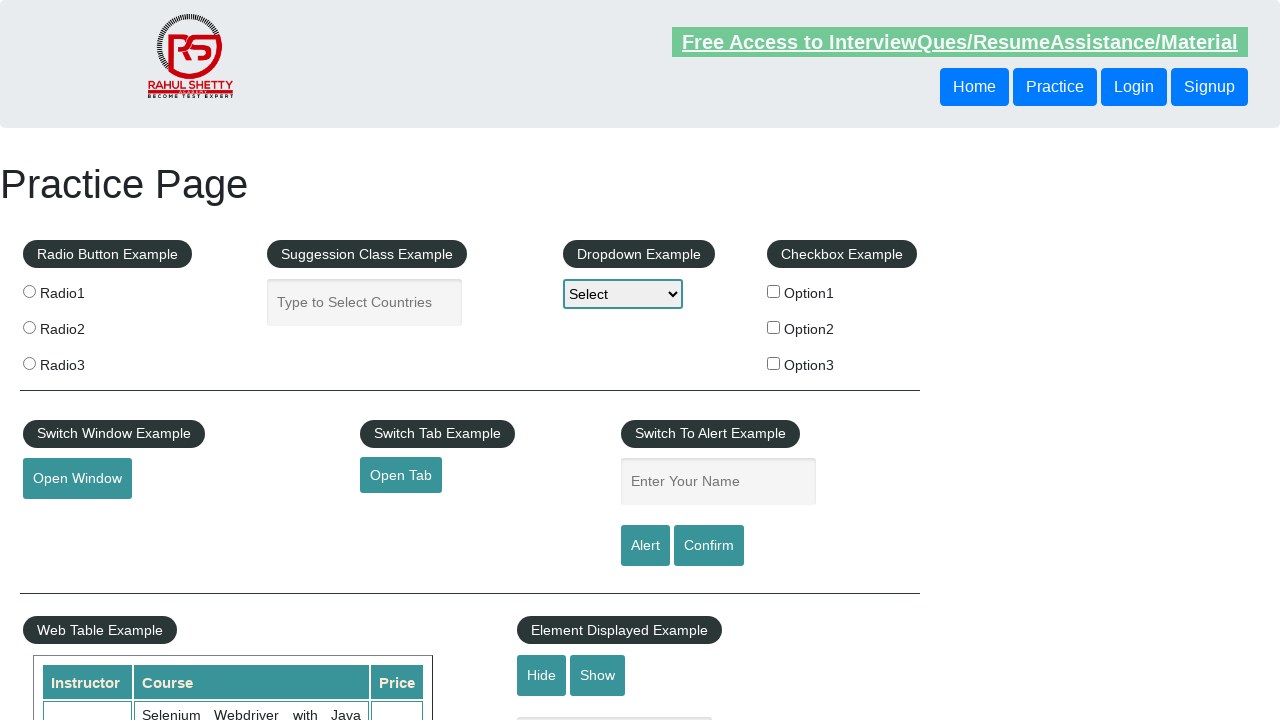

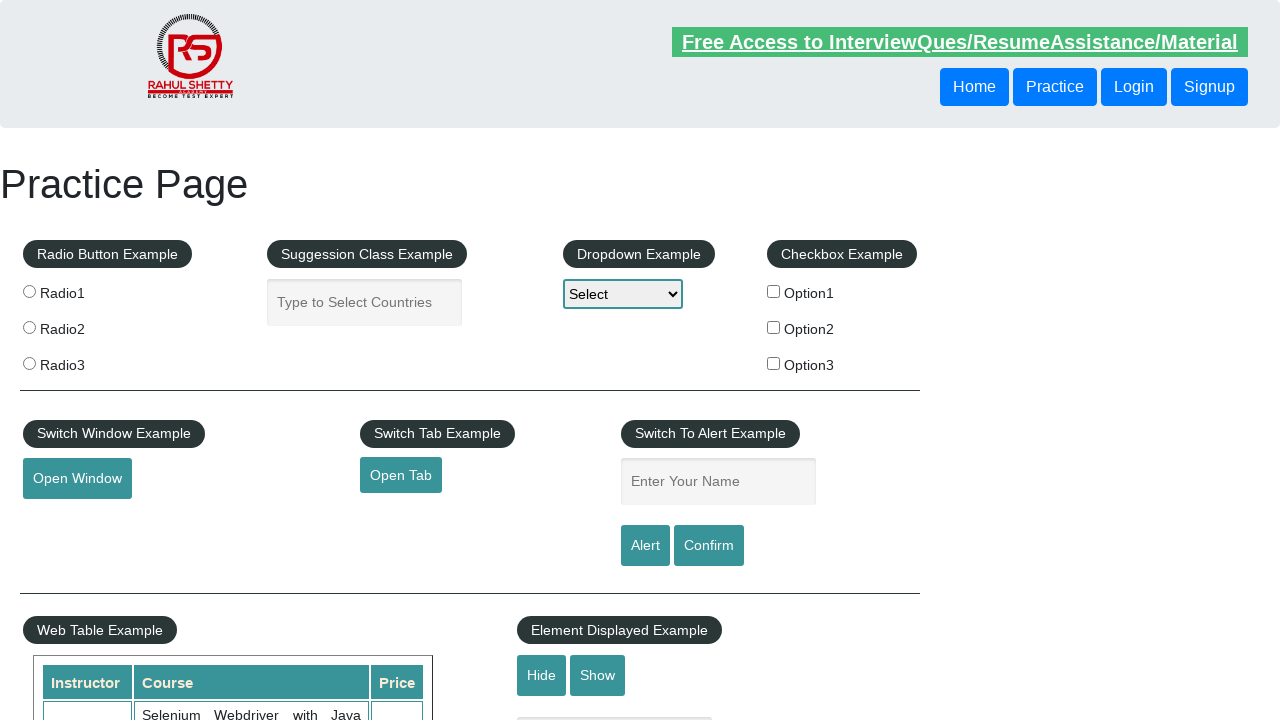